Tests a registration form by filling out personal information fields including first name, last name, address, email, phone number, and password fields on a demo automation testing site.

Starting URL: http://demo.automationtesting.in/Register.html

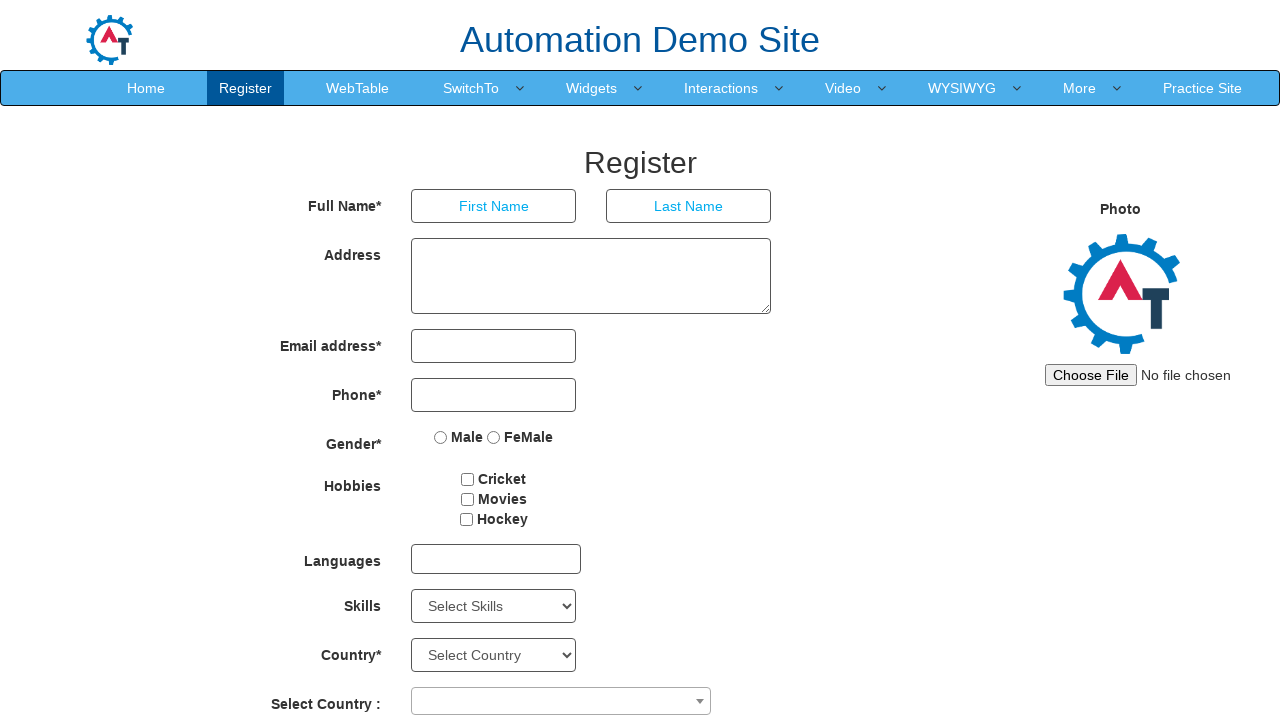

Filled first name field with 'Johnathan' on input[placeholder='First Name']
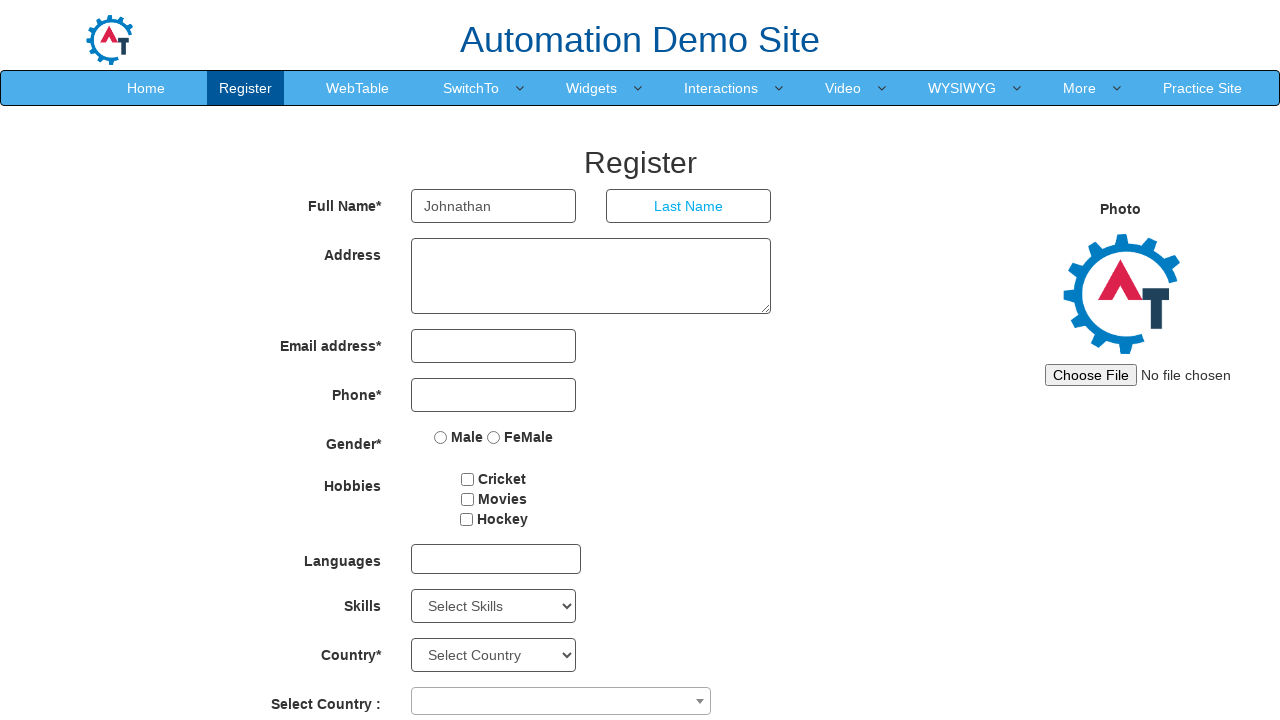

Filled last name field with 'Morrison' on input[placeholder='Last Name']
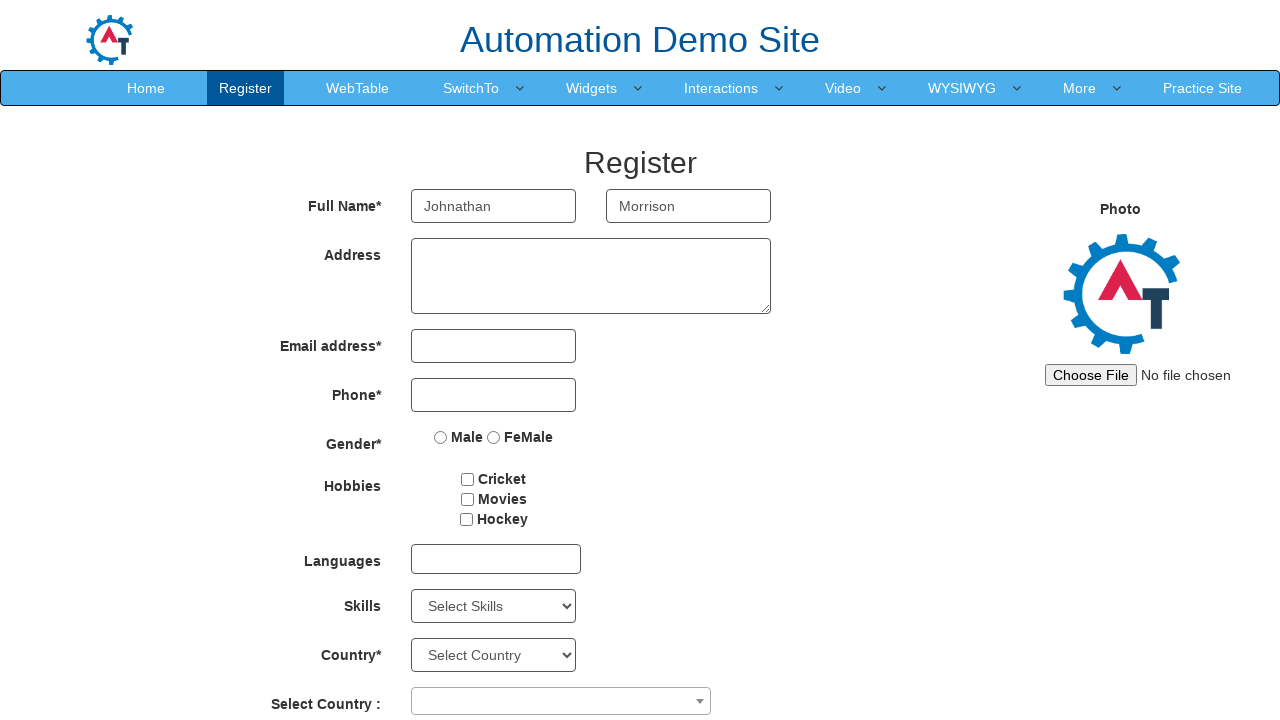

Filled address field with '123 Oak Street, Springfield' on textarea
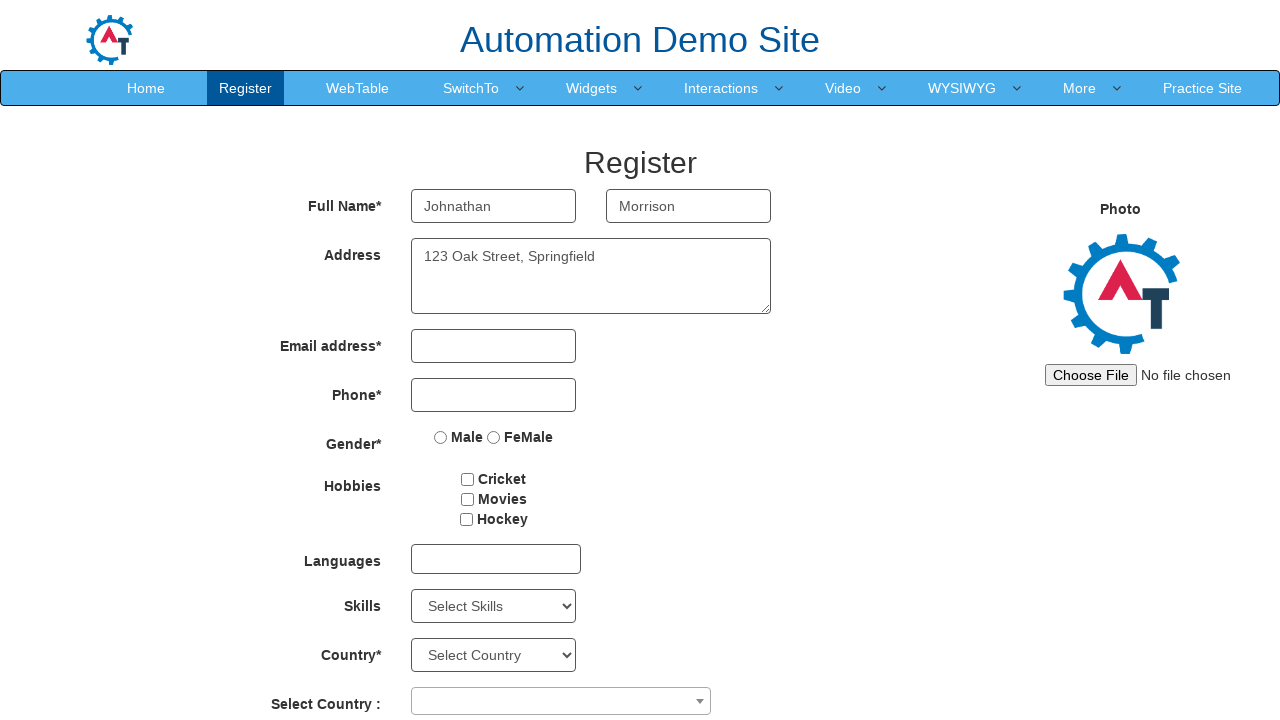

Filled email field with 'johnathan.morrison@example.com' on input[type='email']
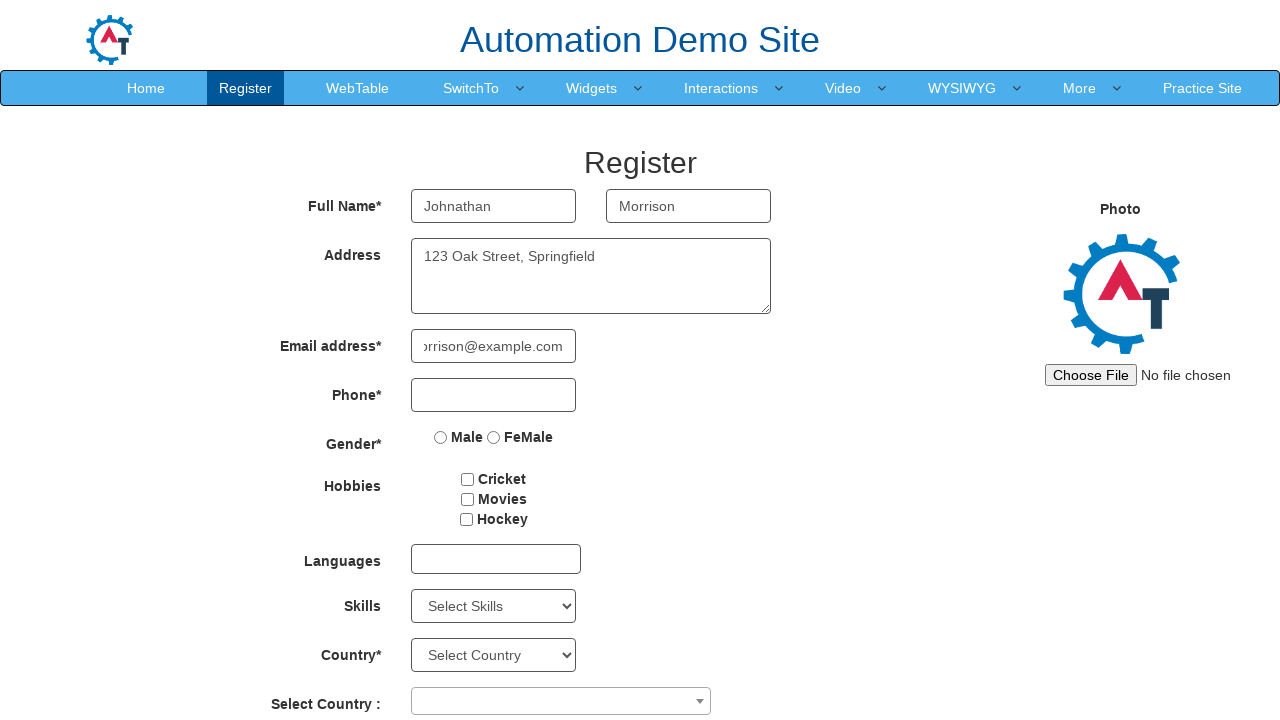

Filled phone number field with '5551234567' on input[type='tel']
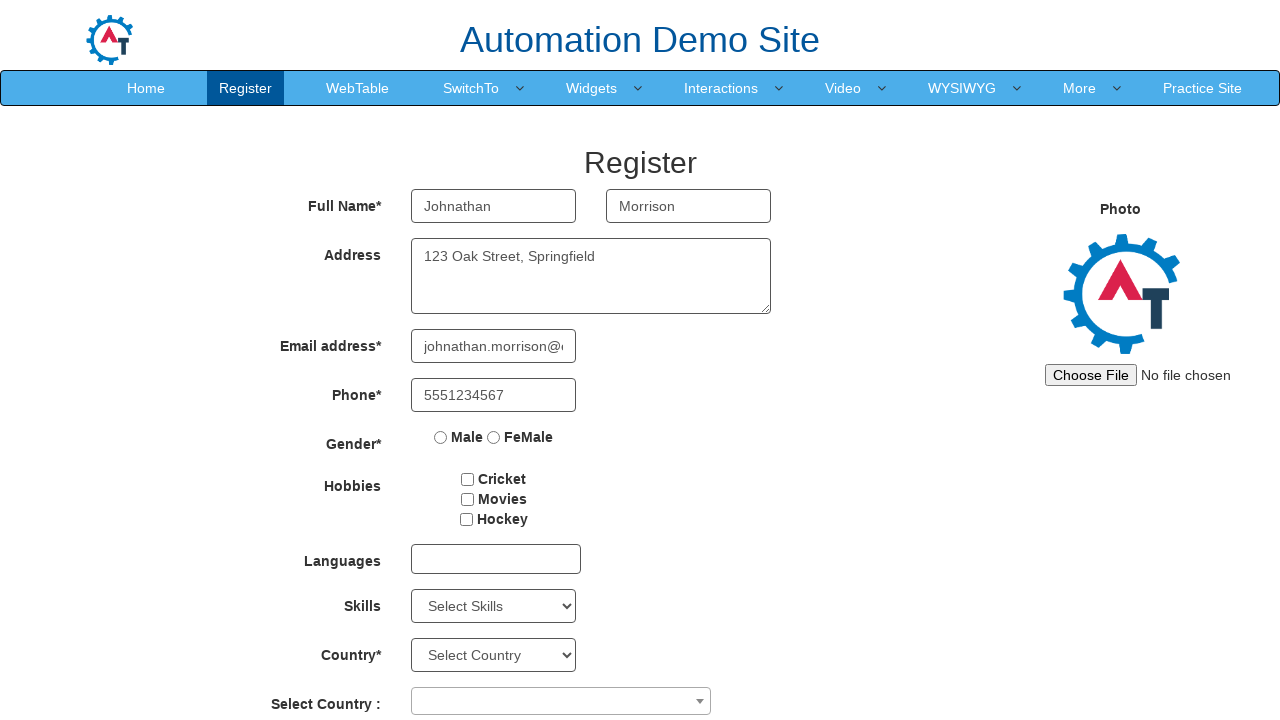

Filled first password field with 'SecurePass123' on input[id*='firstpassword']
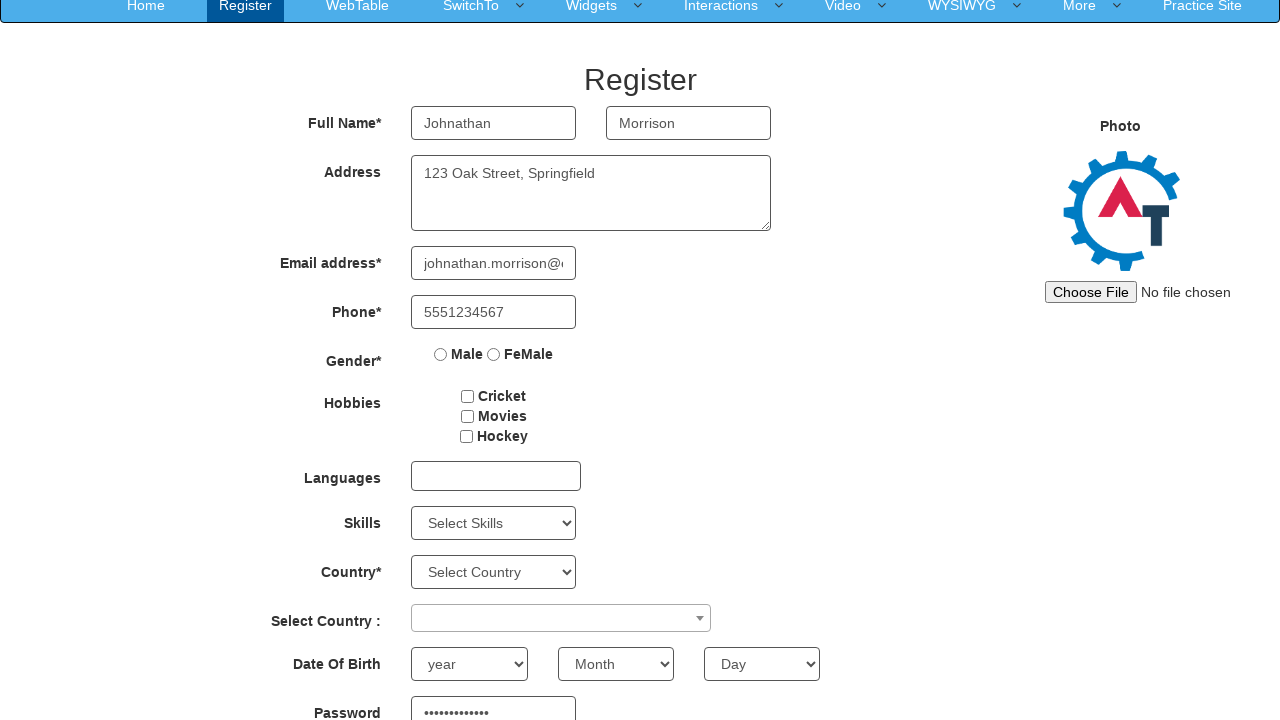

Filled confirm password field with 'SecurePass123' on input[id*='secondpassword']
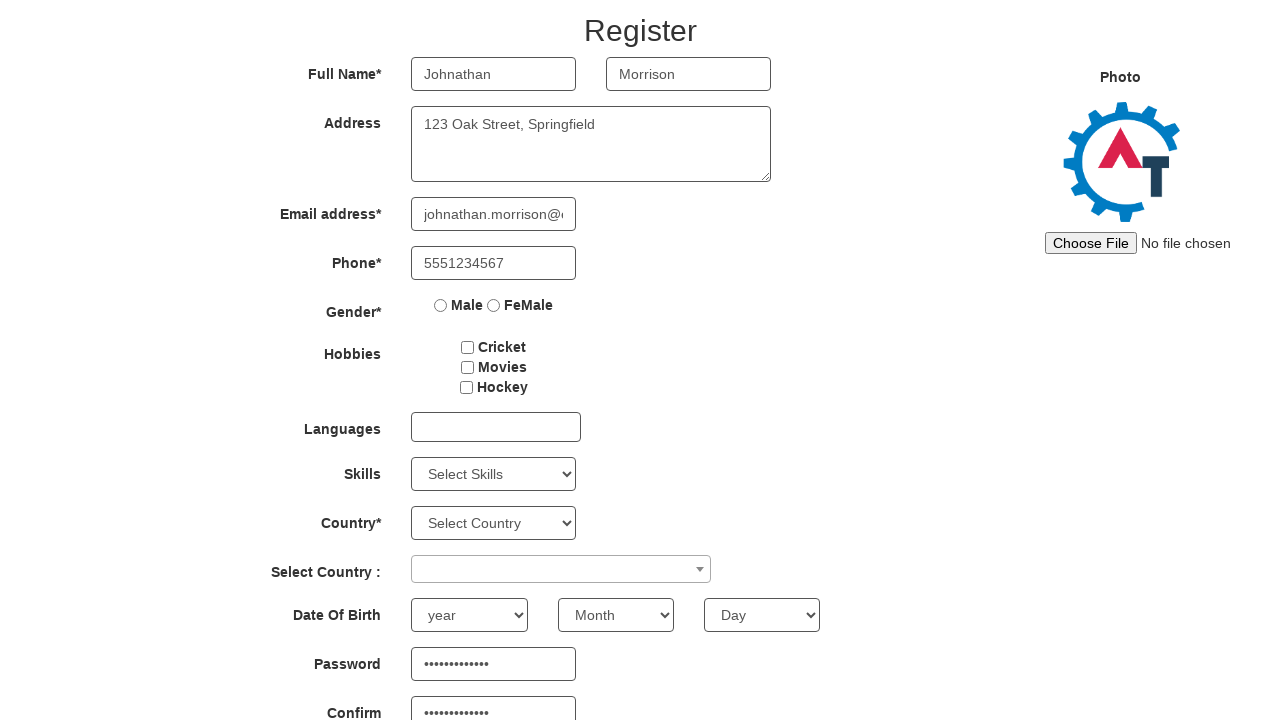

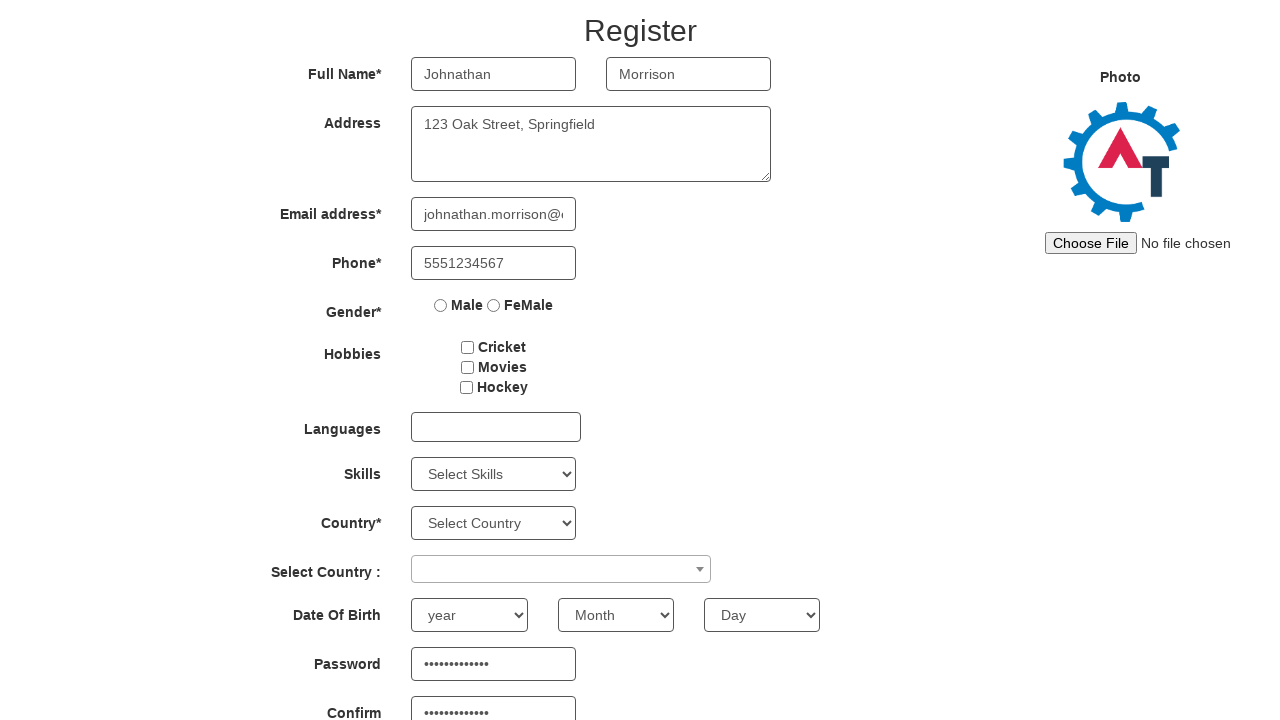